Tests the Dynamic Controls page by repeatedly clicking Remove/Add buttons to toggle a checkbox's presence, verifying the checkbox disappears and reappears correctly.

Starting URL: https://the-internet.herokuapp.com/

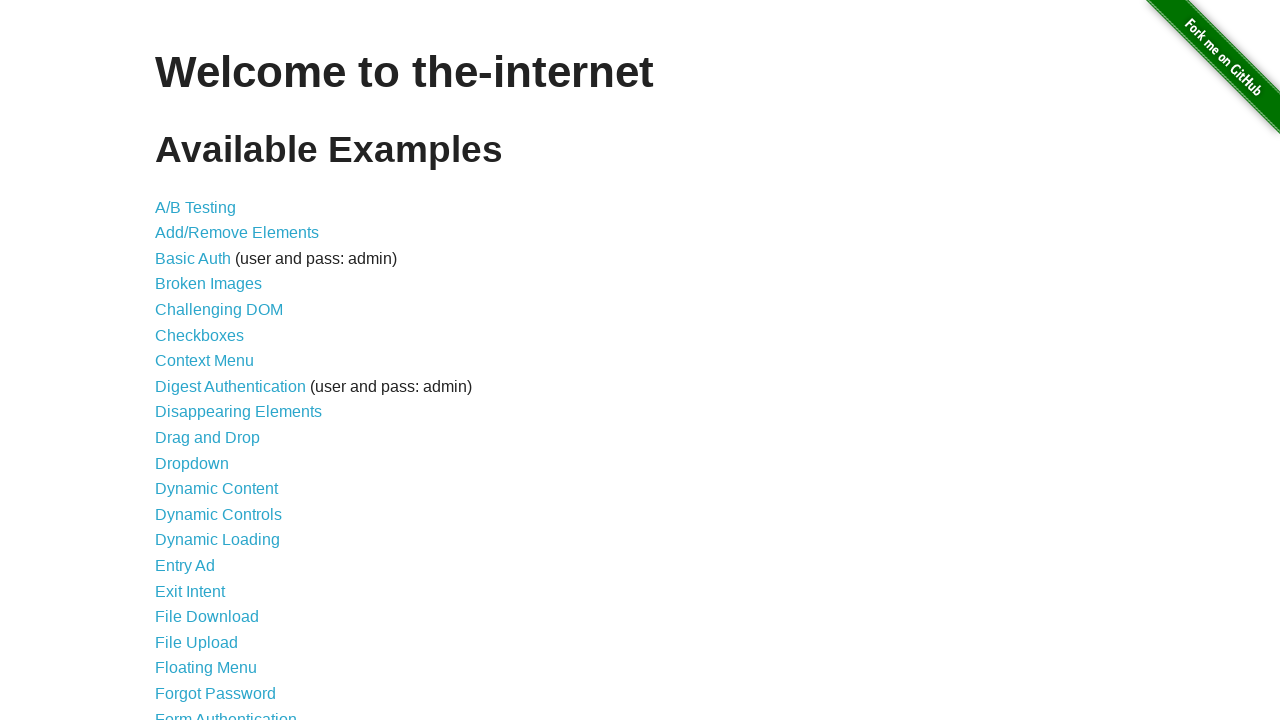

Clicked on Dynamic Controls link at (218, 514) on internal:role=link[name="Dynamic Controls"i]
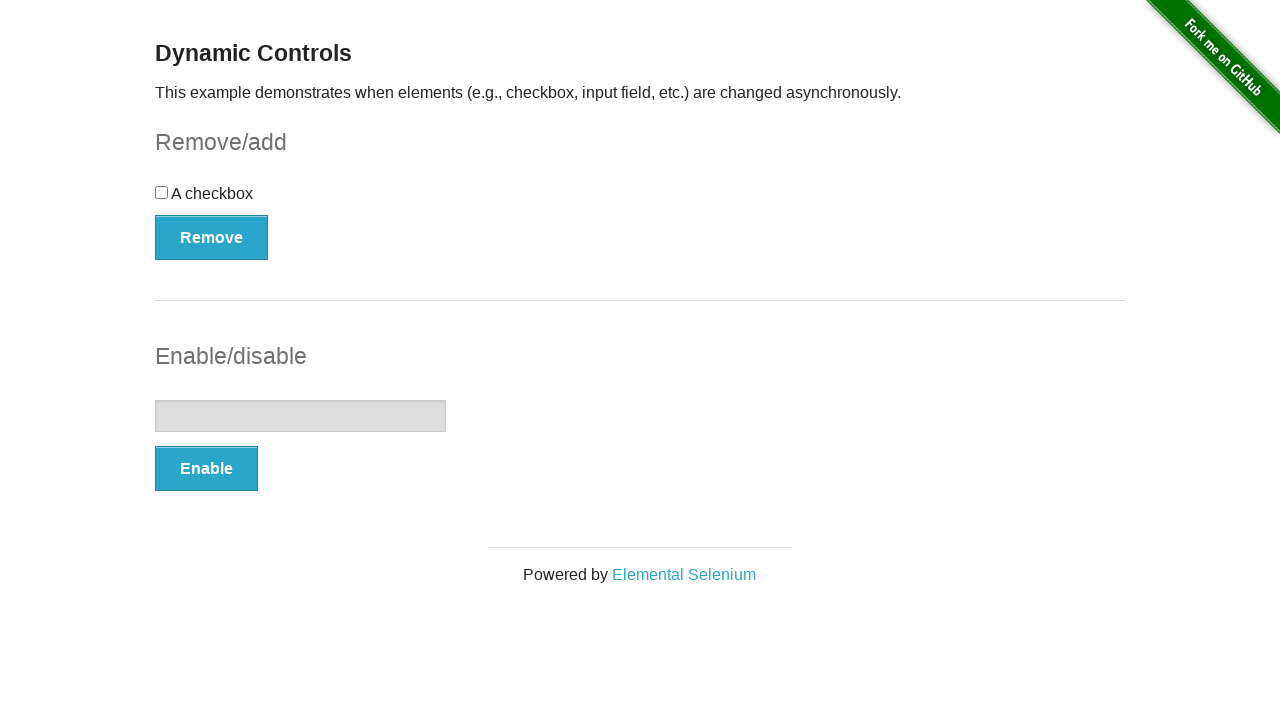

Dynamic Controls page content loaded
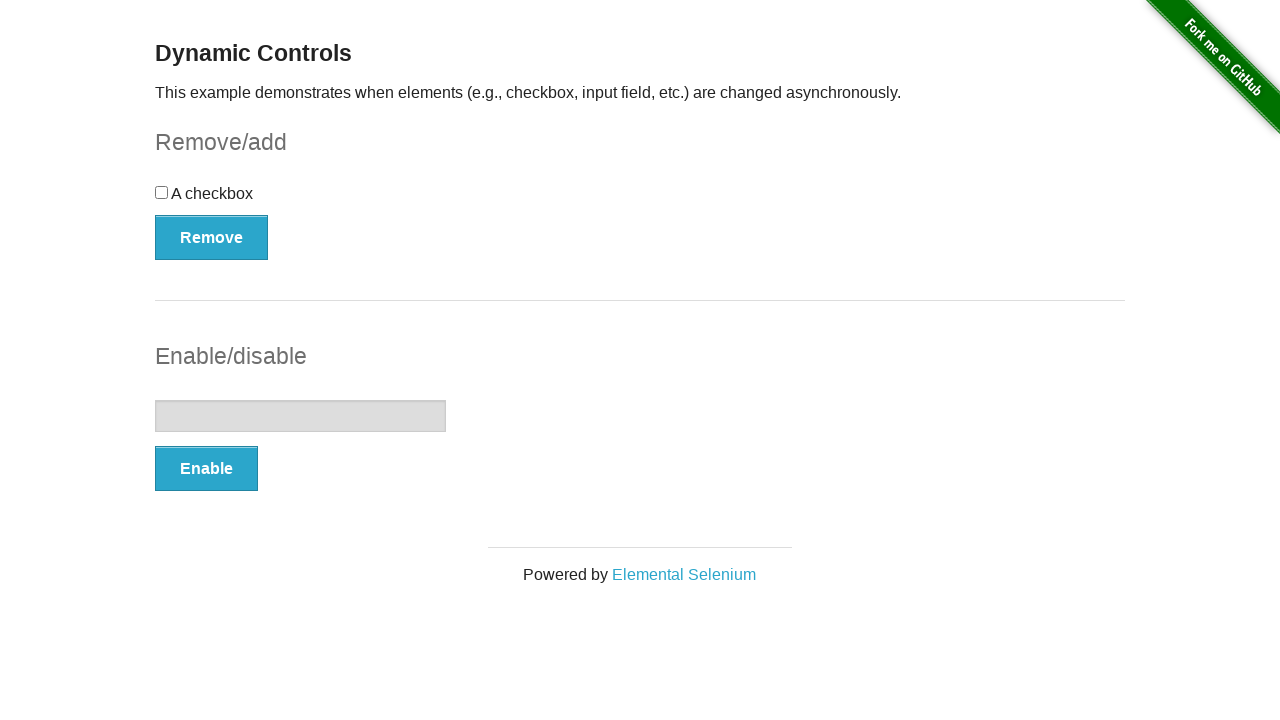

Clicked Remove button to toggle checkbox off at (212, 237) on internal:role=button[name="Remove"i]
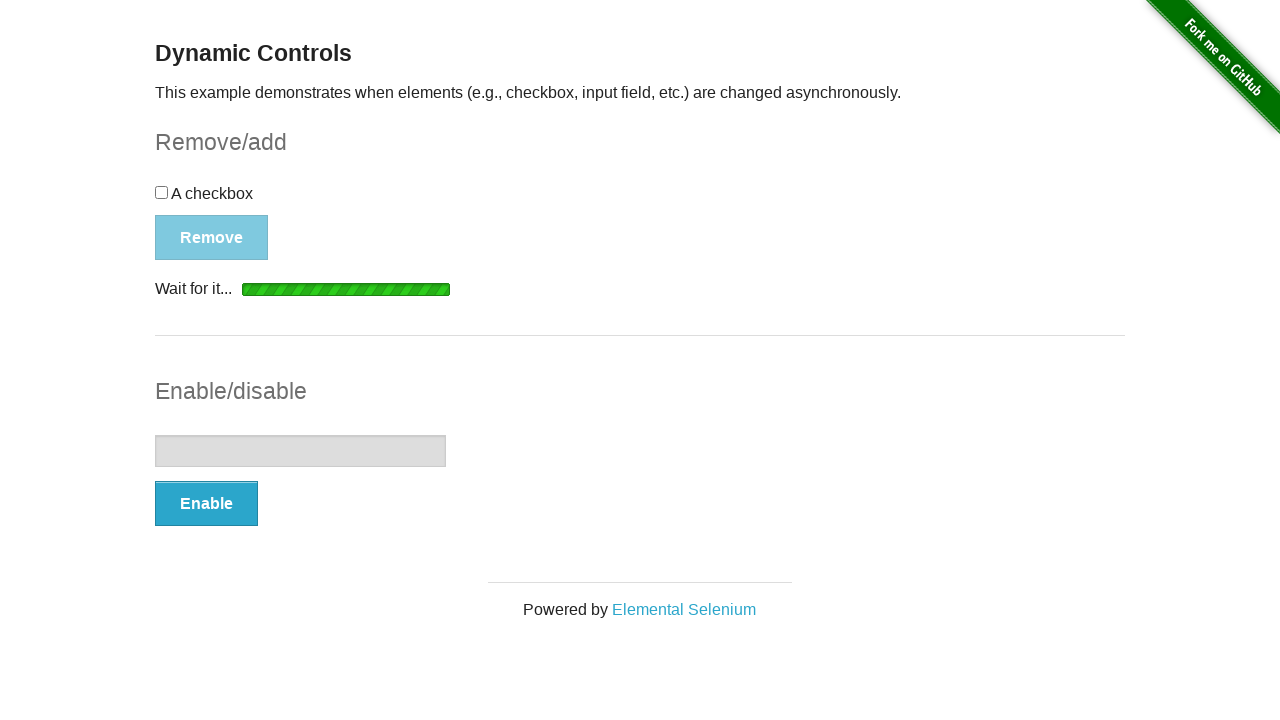

Confirmed checkbox was removed with 'It's gone!' message
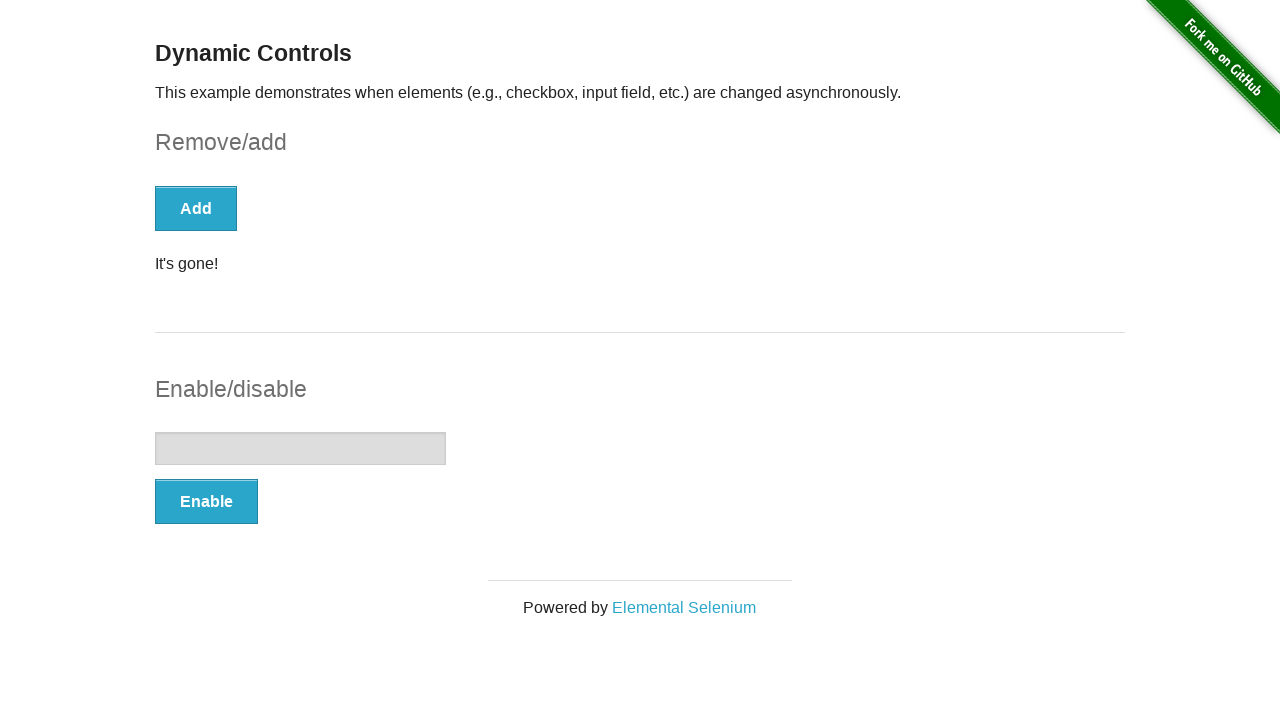

Clicked Add button to toggle checkbox on at (196, 208) on internal:role=button[name="Add"i]
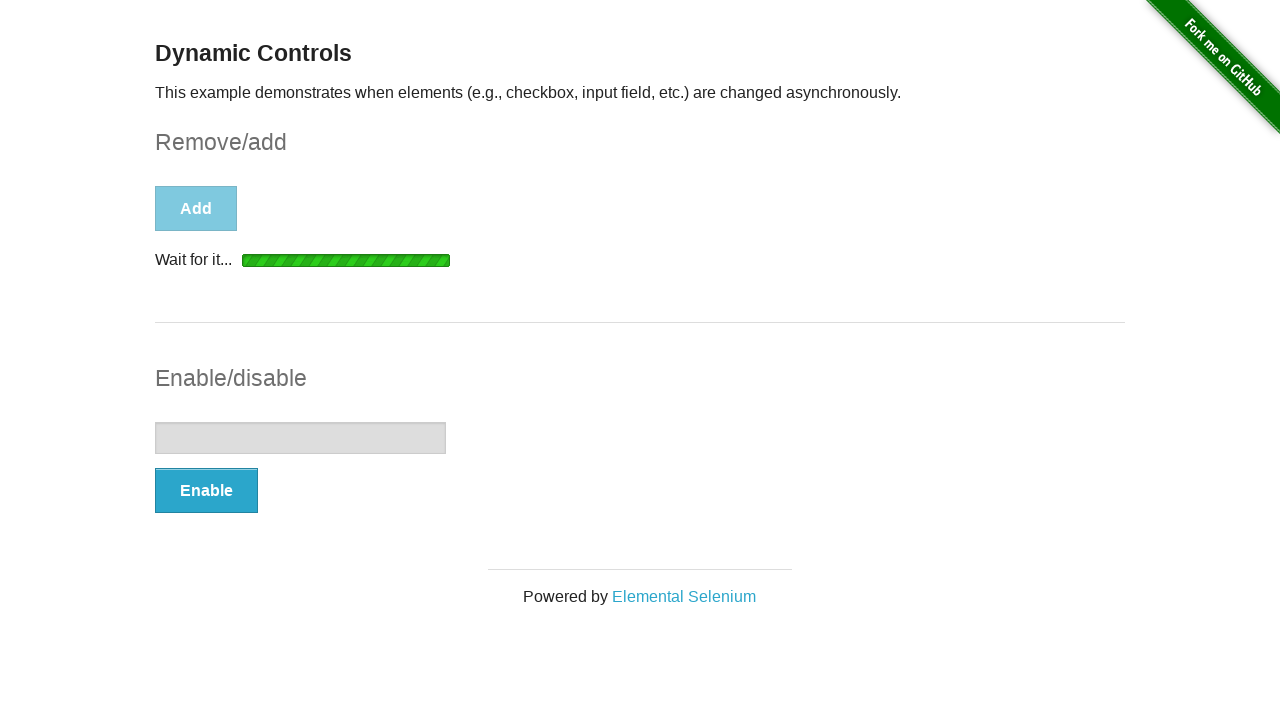

Confirmed checkbox was re-added with 'It's back!' message
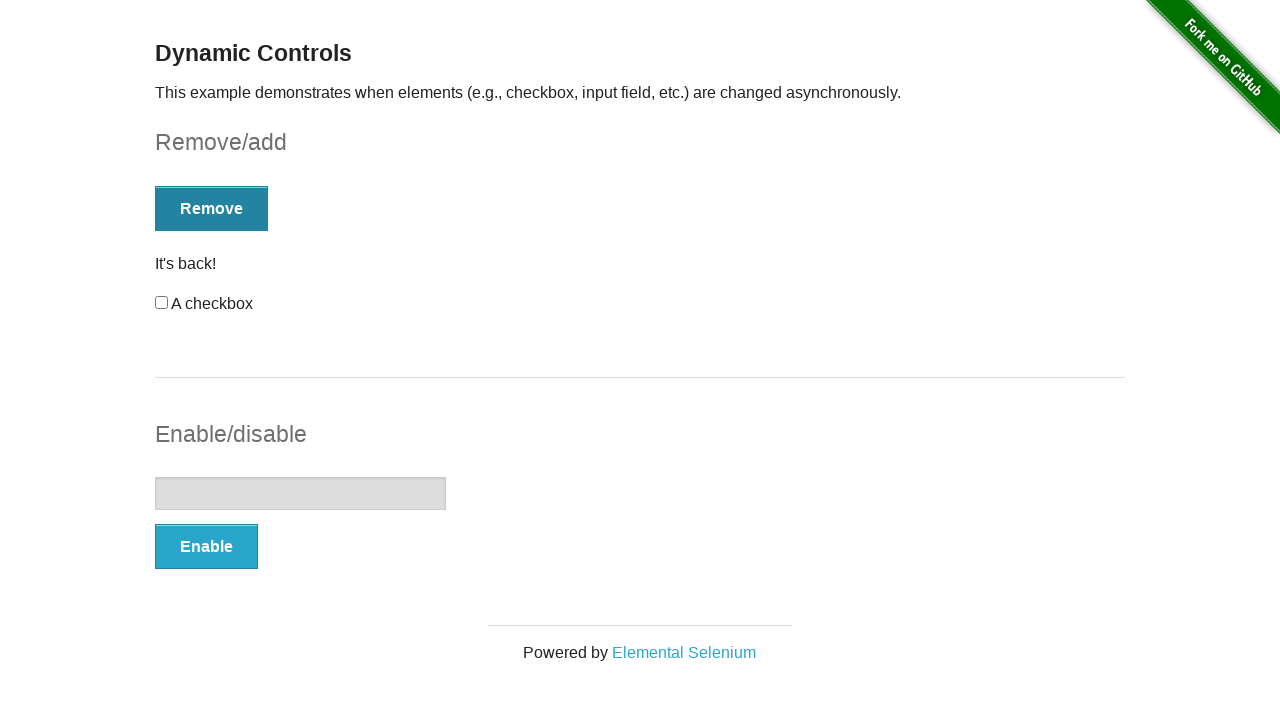

Clicked Remove button to toggle checkbox off at (212, 208) on internal:role=button[name="Remove"i]
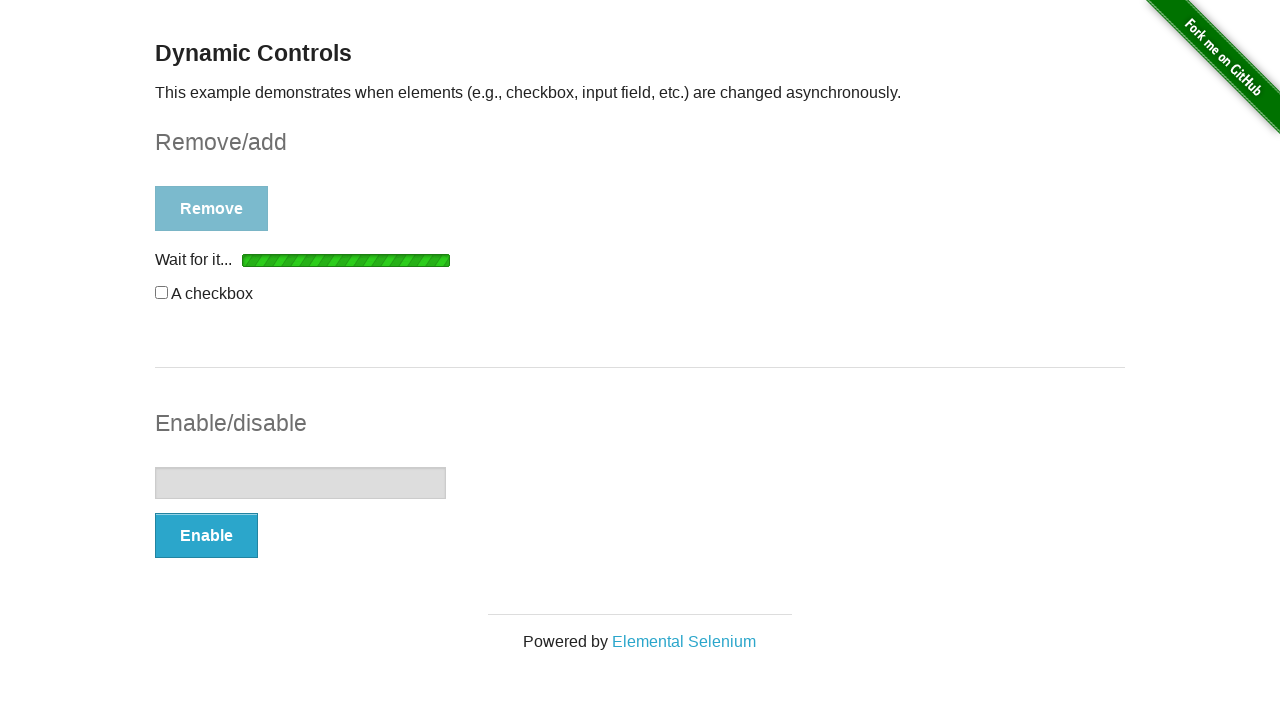

Confirmed checkbox was removed with 'It's gone!' message
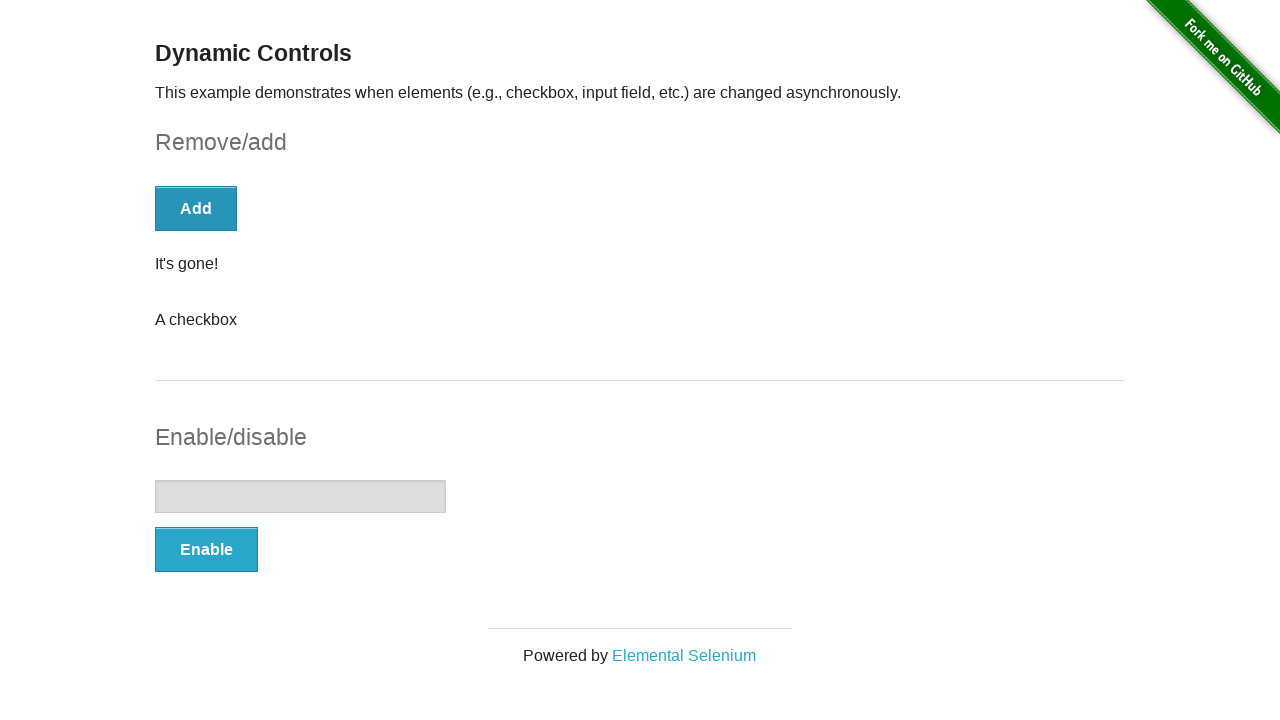

Clicked Add button to toggle checkbox on at (196, 208) on internal:role=button[name="Add"i]
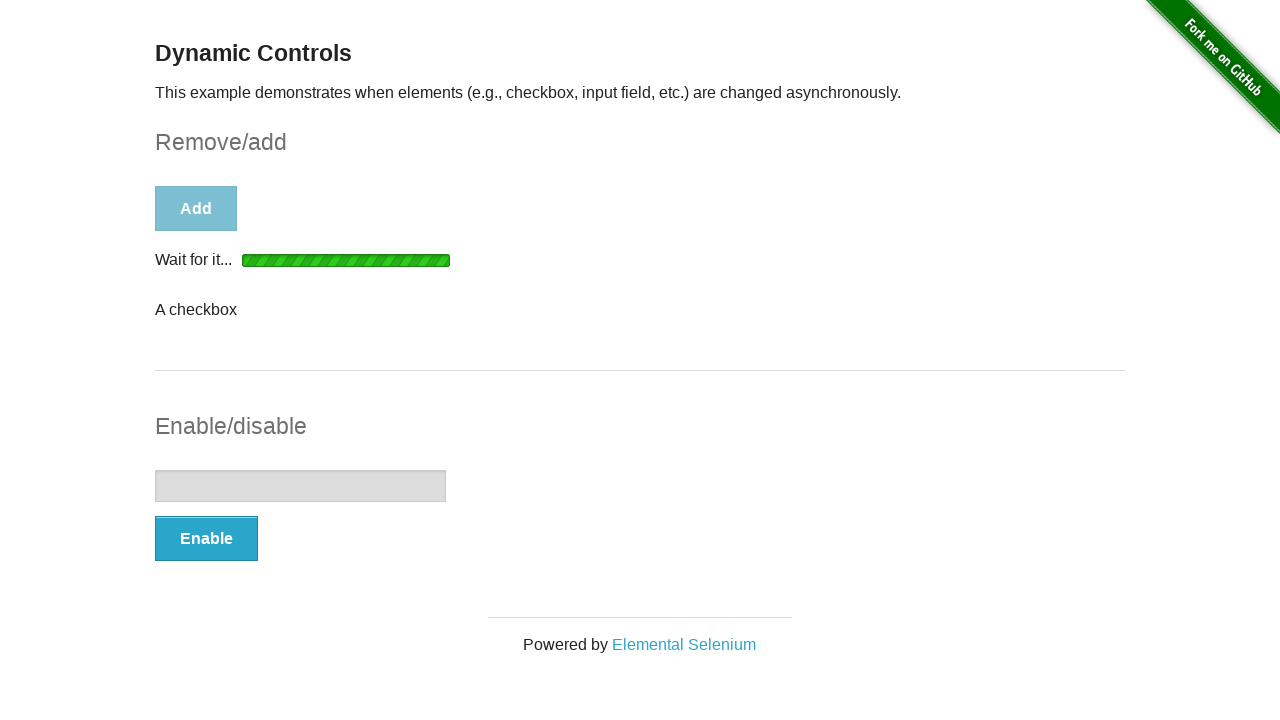

Confirmed checkbox was re-added with 'It's back!' message
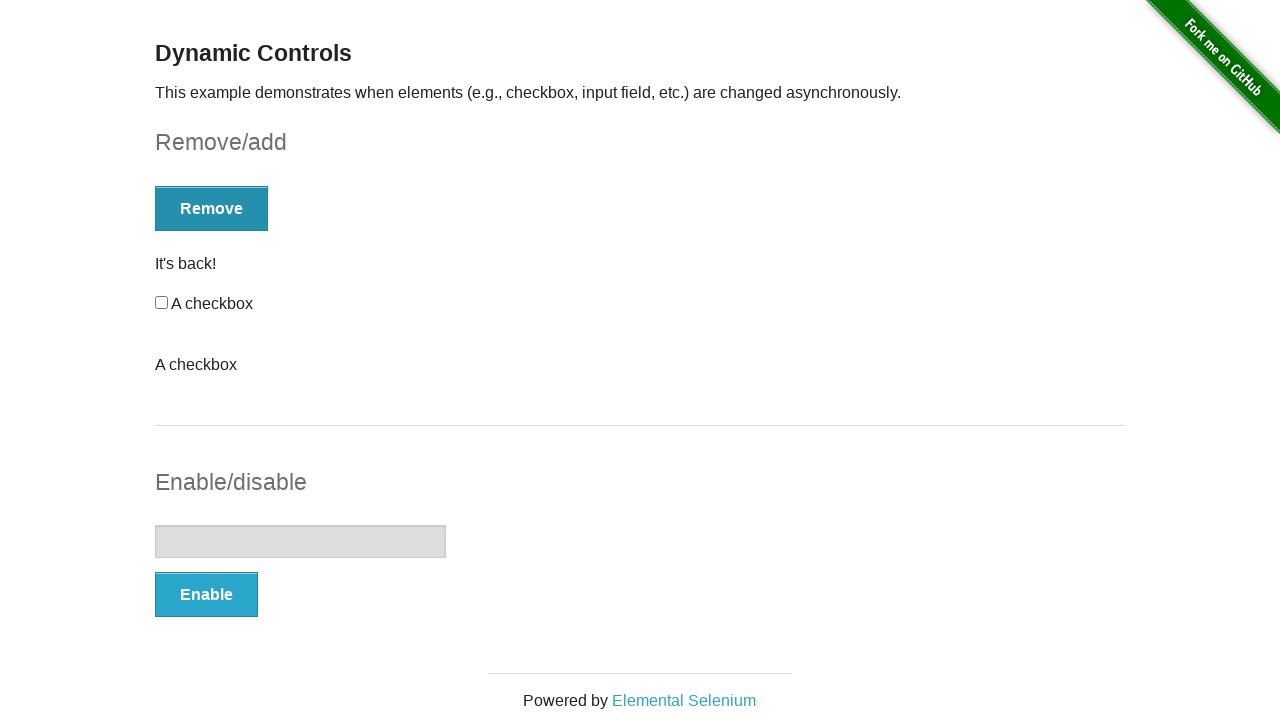

Clicked Remove button to toggle checkbox off at (212, 208) on internal:role=button[name="Remove"i]
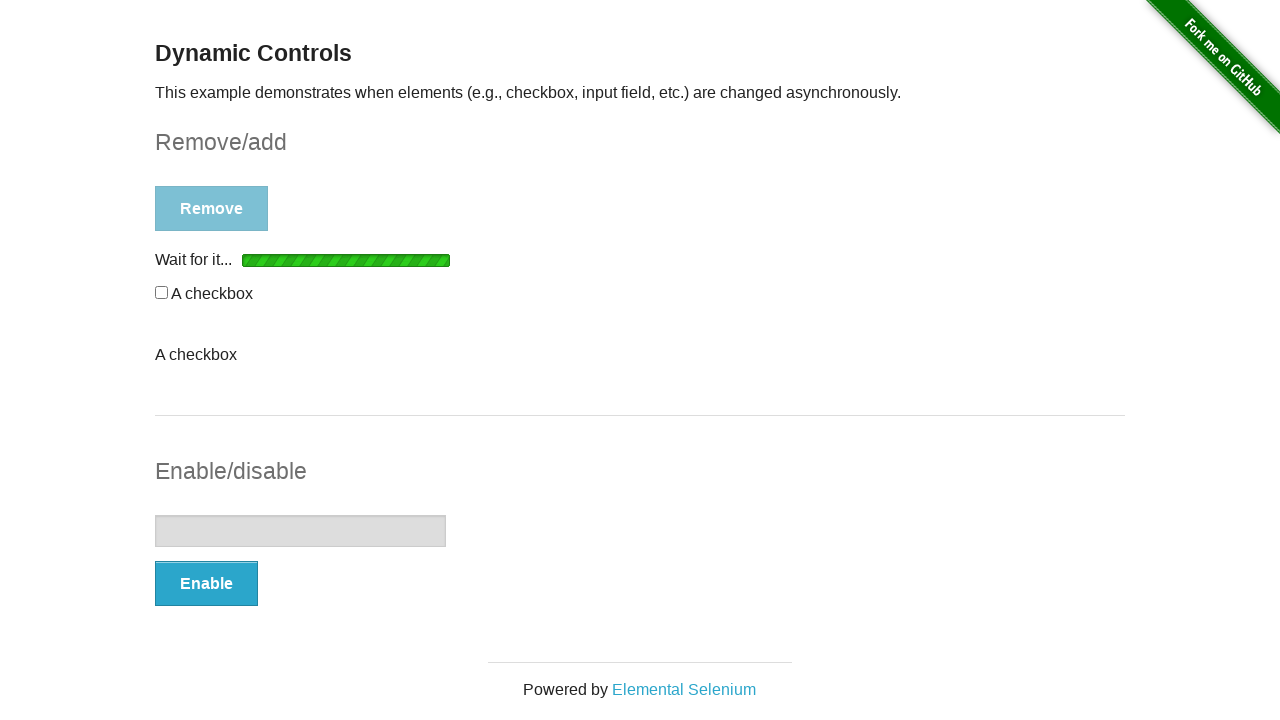

Confirmed checkbox was removed with 'It's gone!' message
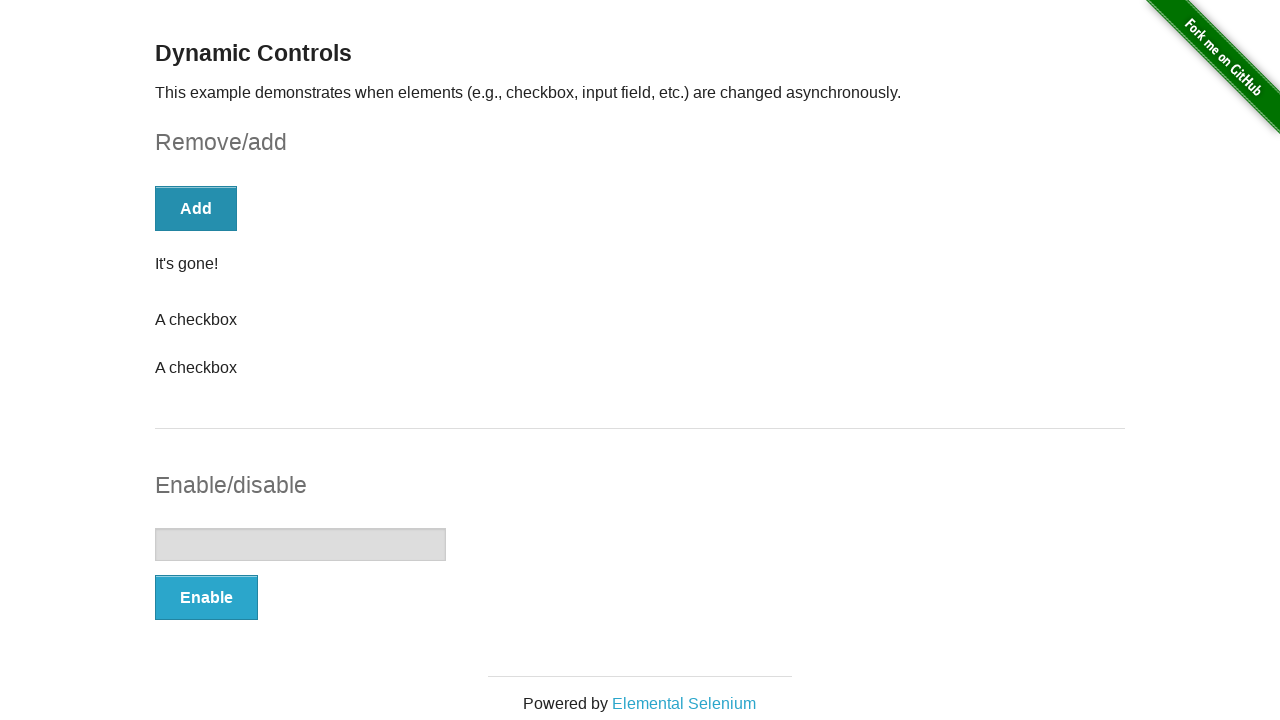

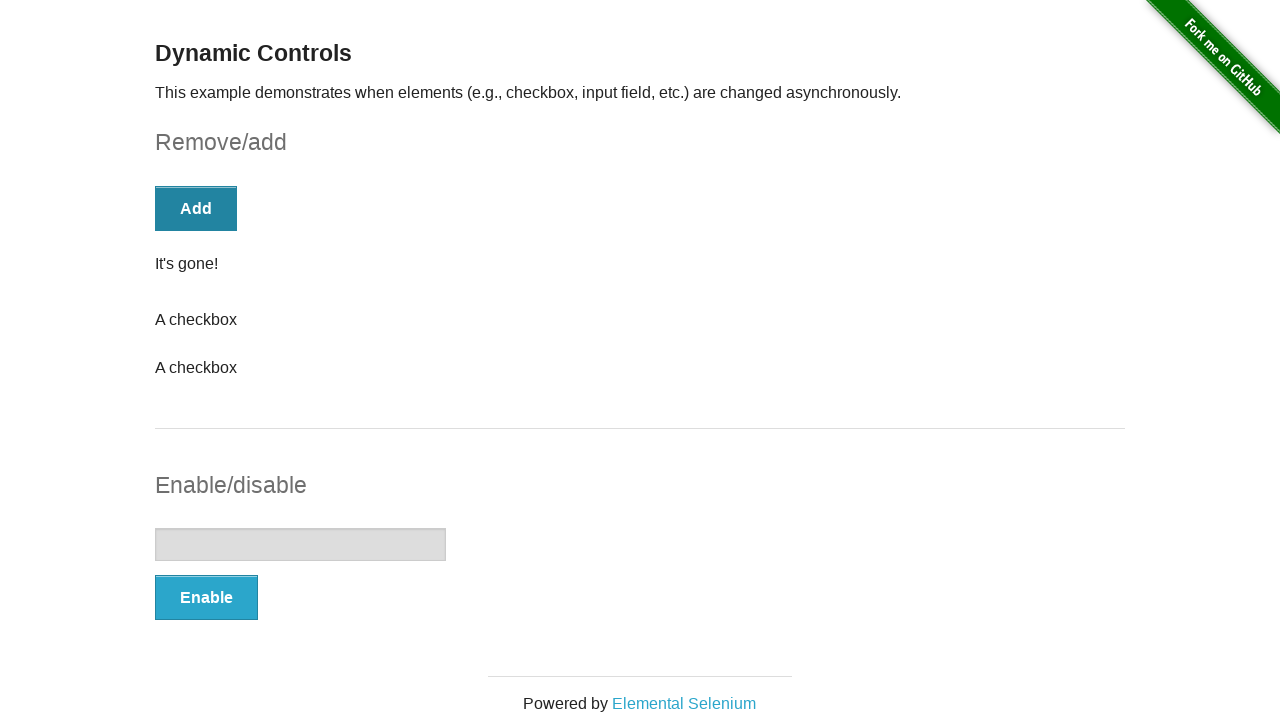